Tests keyboard-based page scrolling using End and Home keys

Starting URL: http://play2.automationcamp.ir

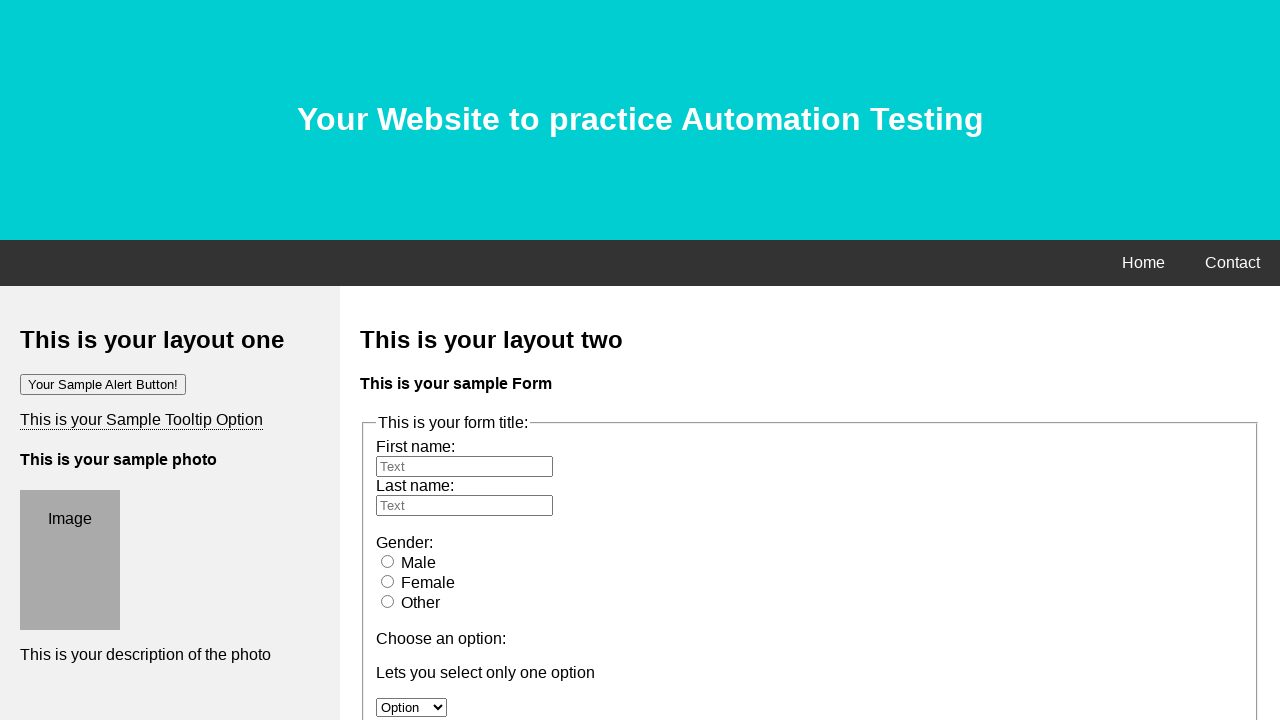

Navigated to http://play2.automationcamp.ir
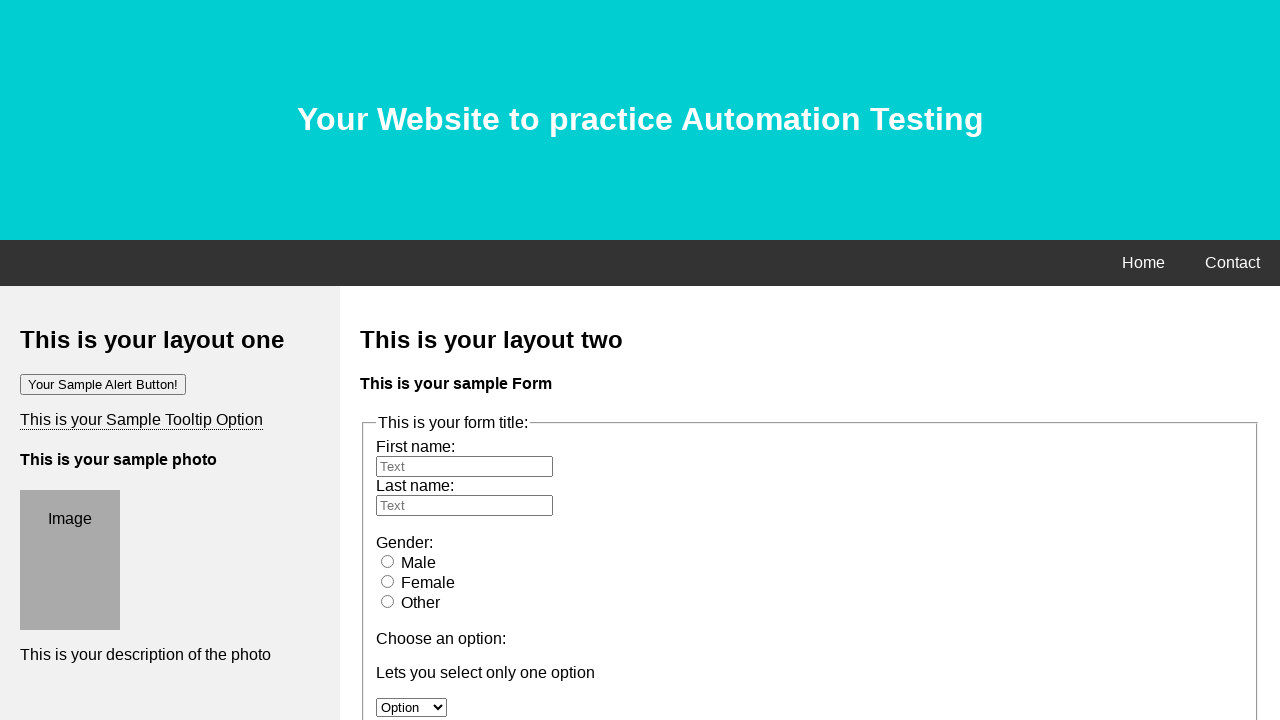

Pressed End key to scroll to bottom of page on html
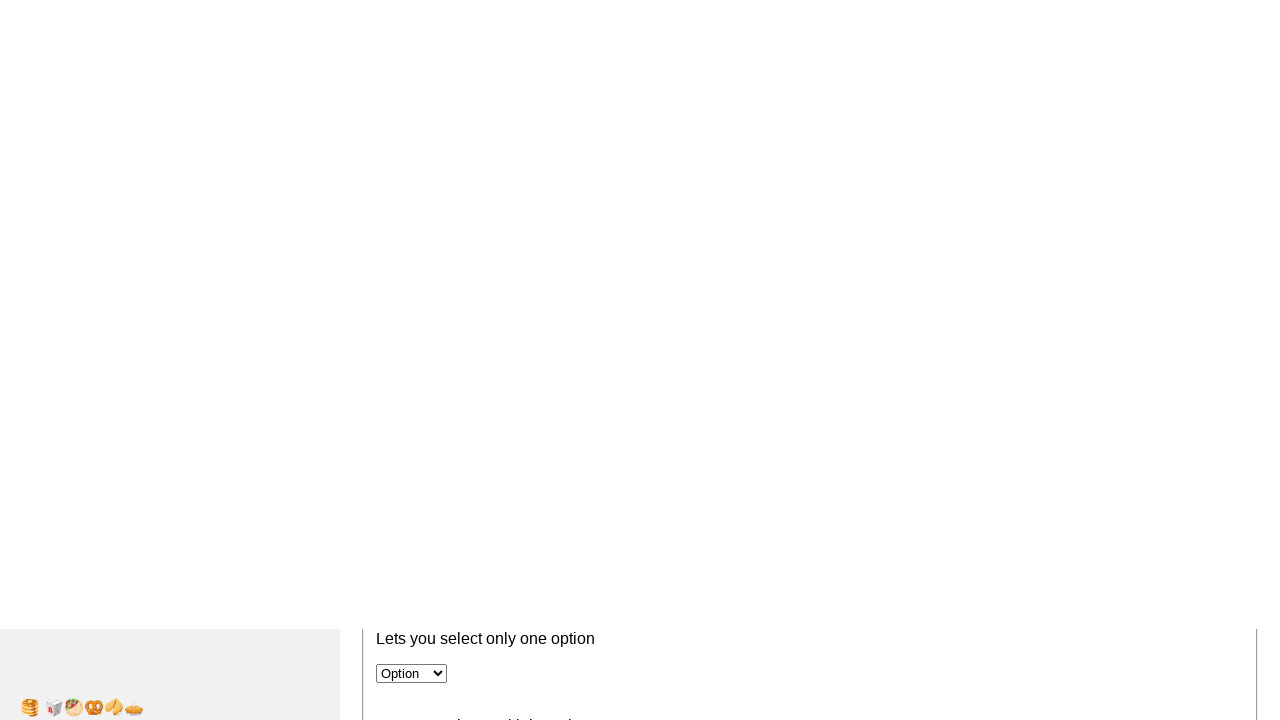

Pressed Home key to scroll back to top of page on html
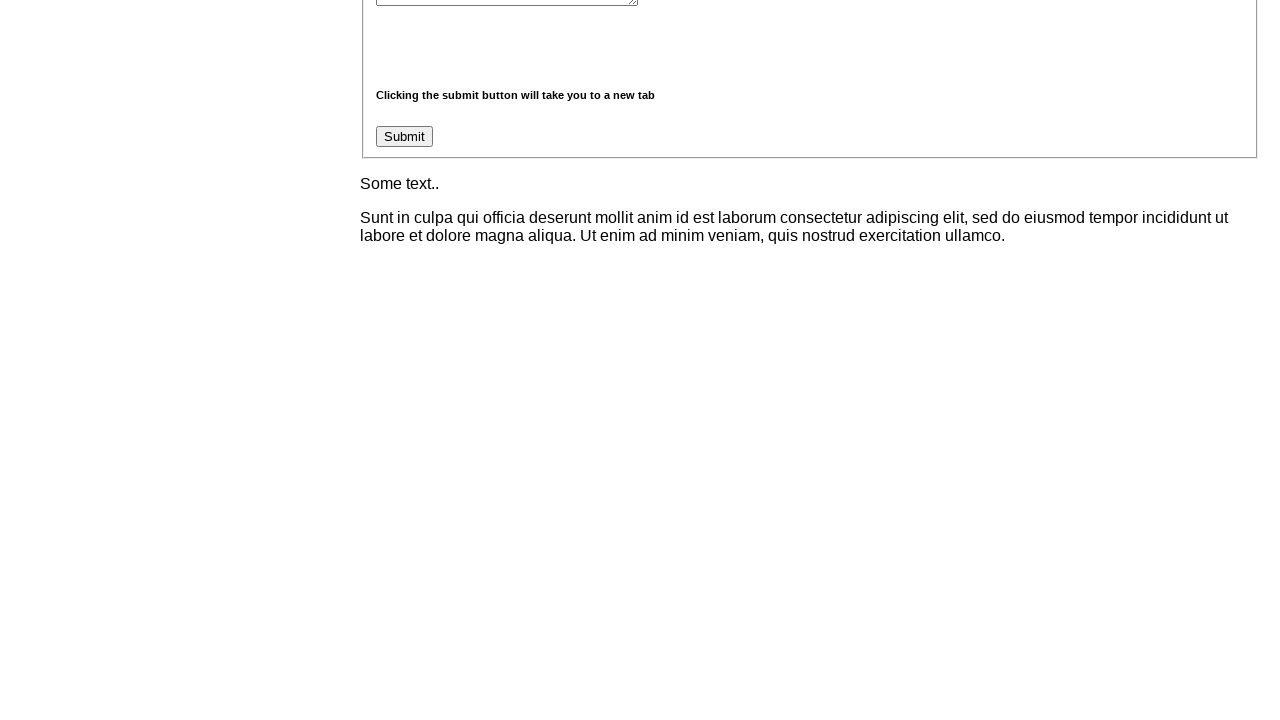

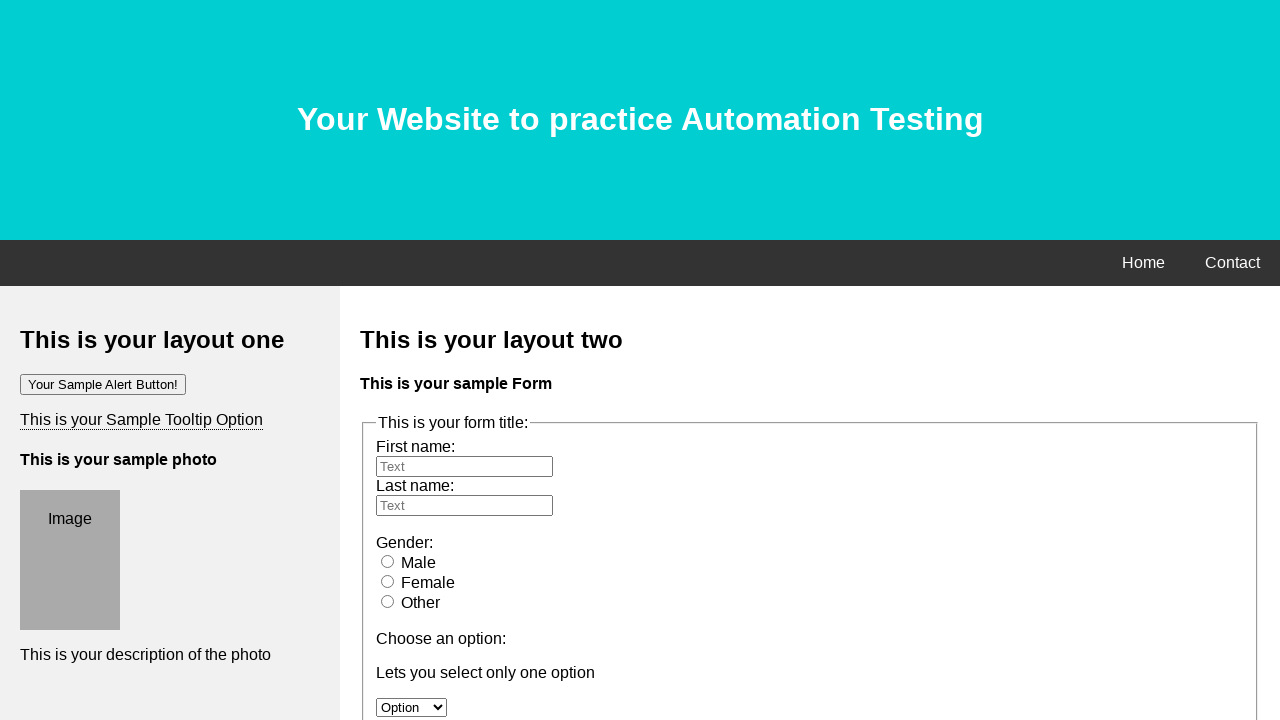